Navigates to demo.testfire.net homepage and then to the deposit products page, verifying that both pages load successfully.

Starting URL: http://demo.testfire.net/

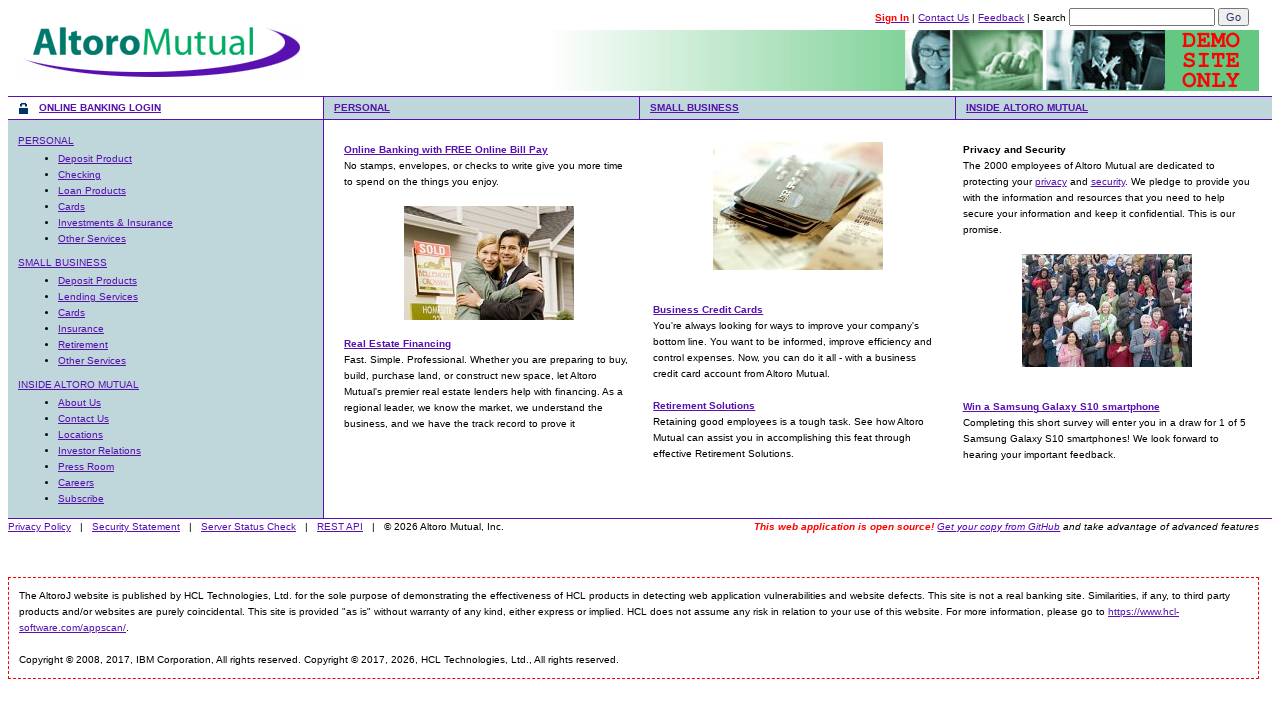

Homepage loaded successfully
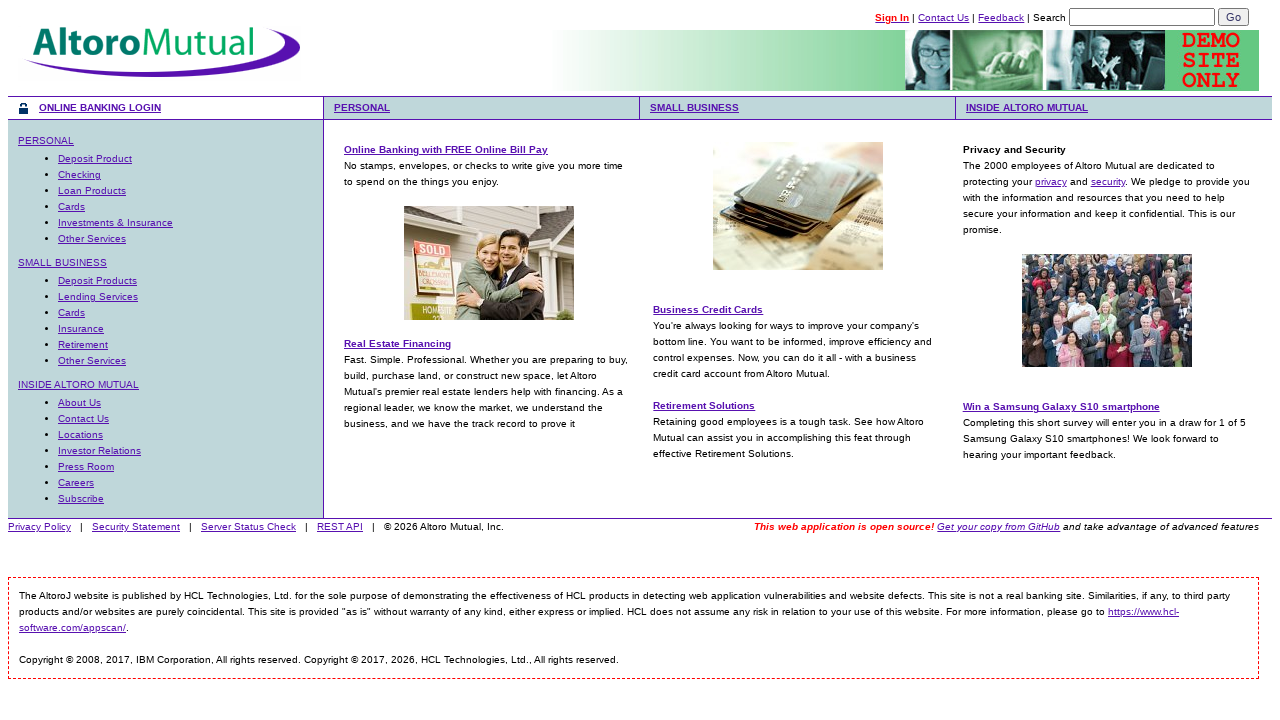

Navigated to deposit products page
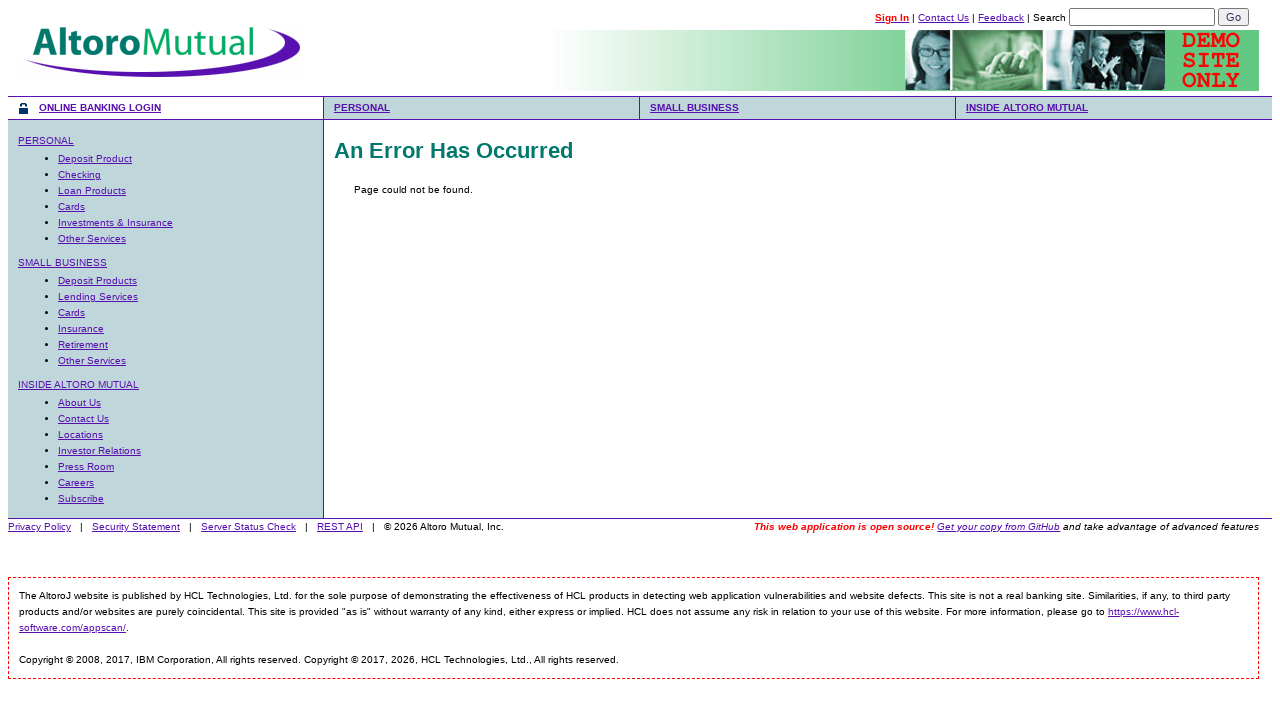

Deposit products page loaded successfully
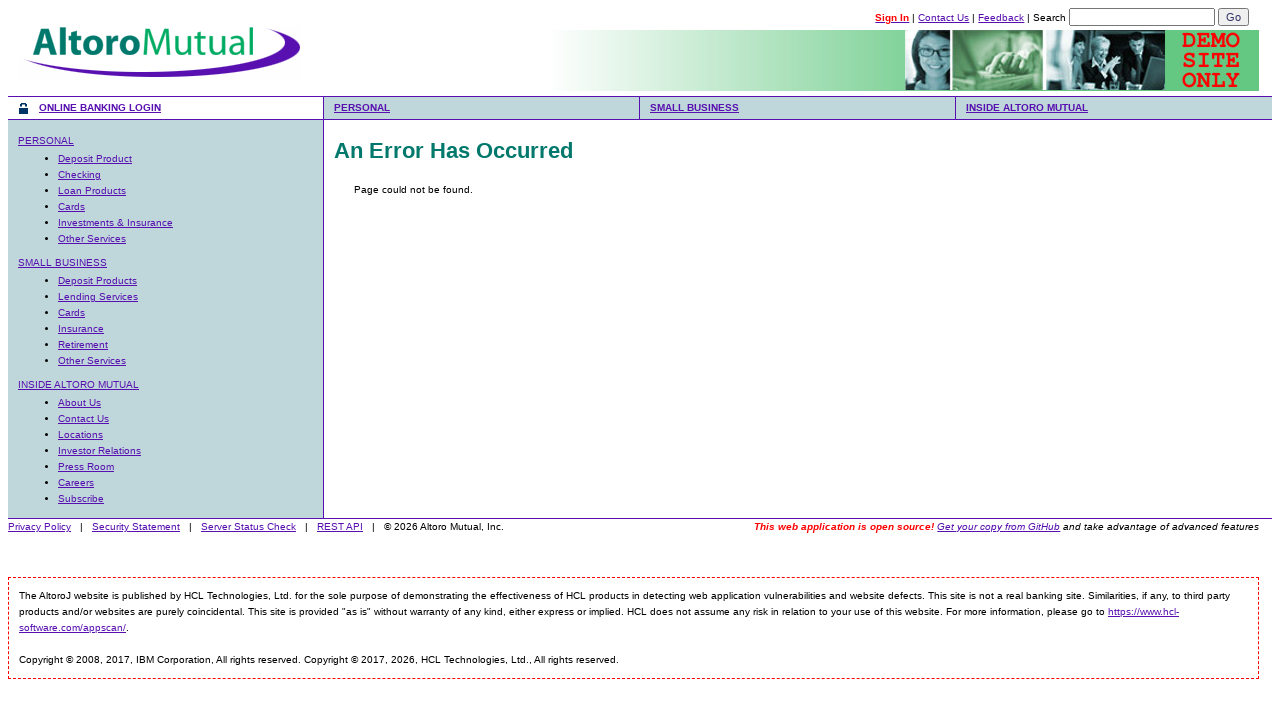

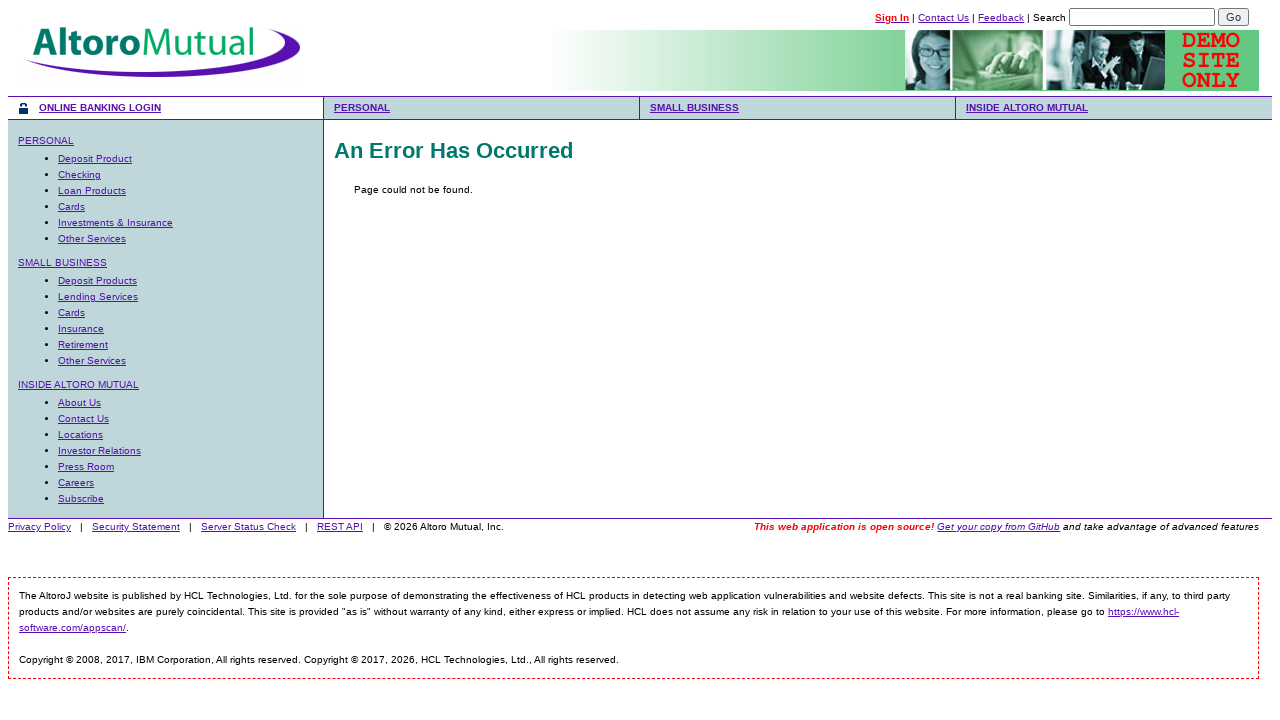